Tests drag and drop functionality using various methods including drag_and_drop, click_and_hold with release, and move operations to different target elements.

Starting URL: http://sahitest.com/demo/dragDropMooTools.htm

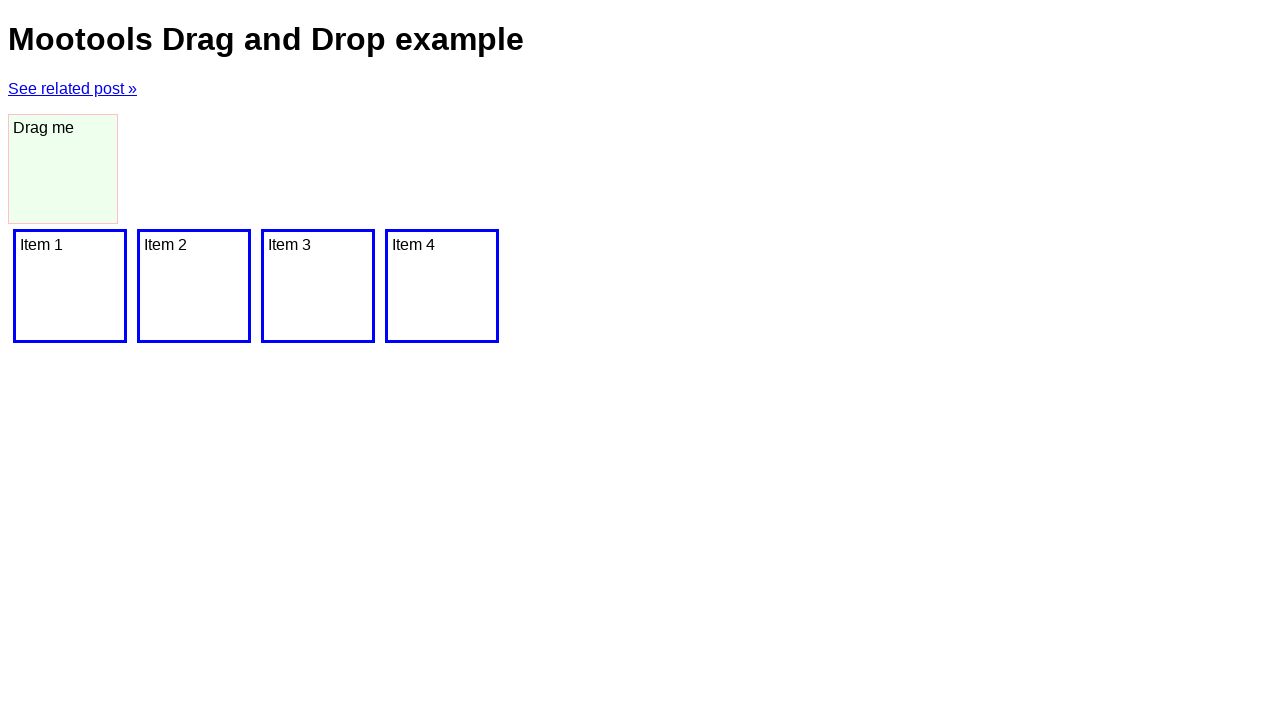

Located draggable element (div[1])
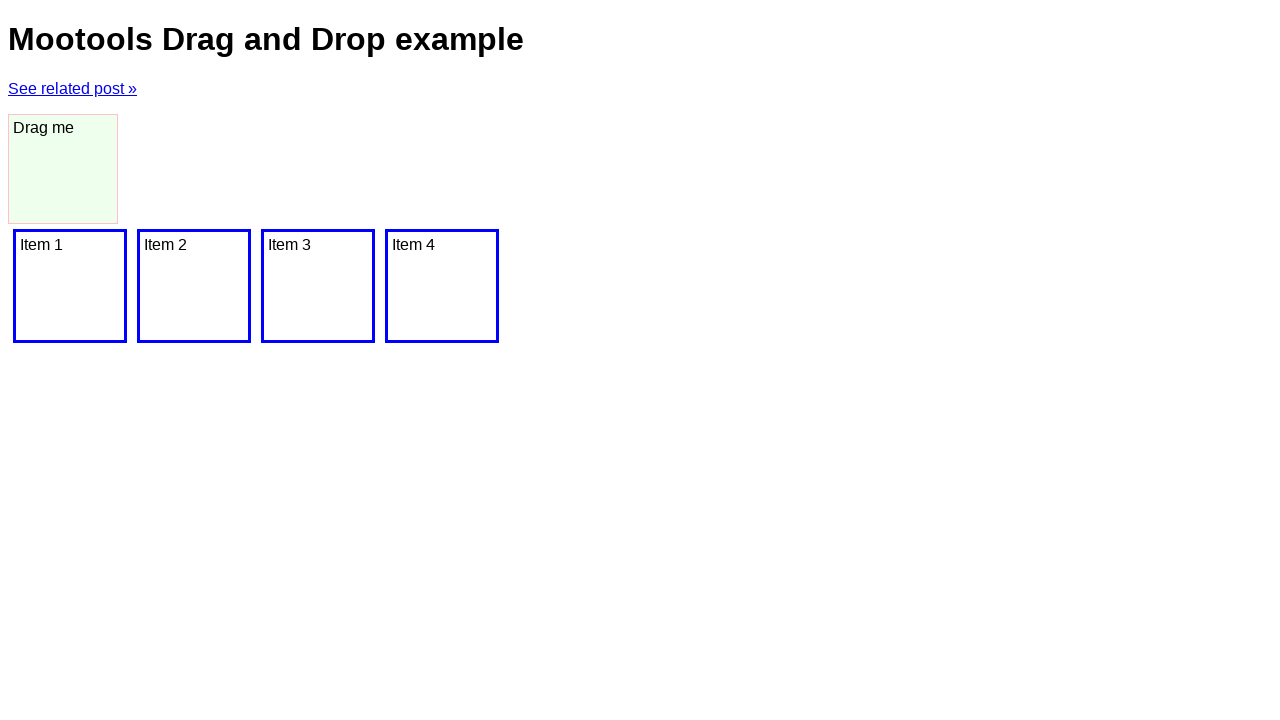

Located first drop target (div[2])
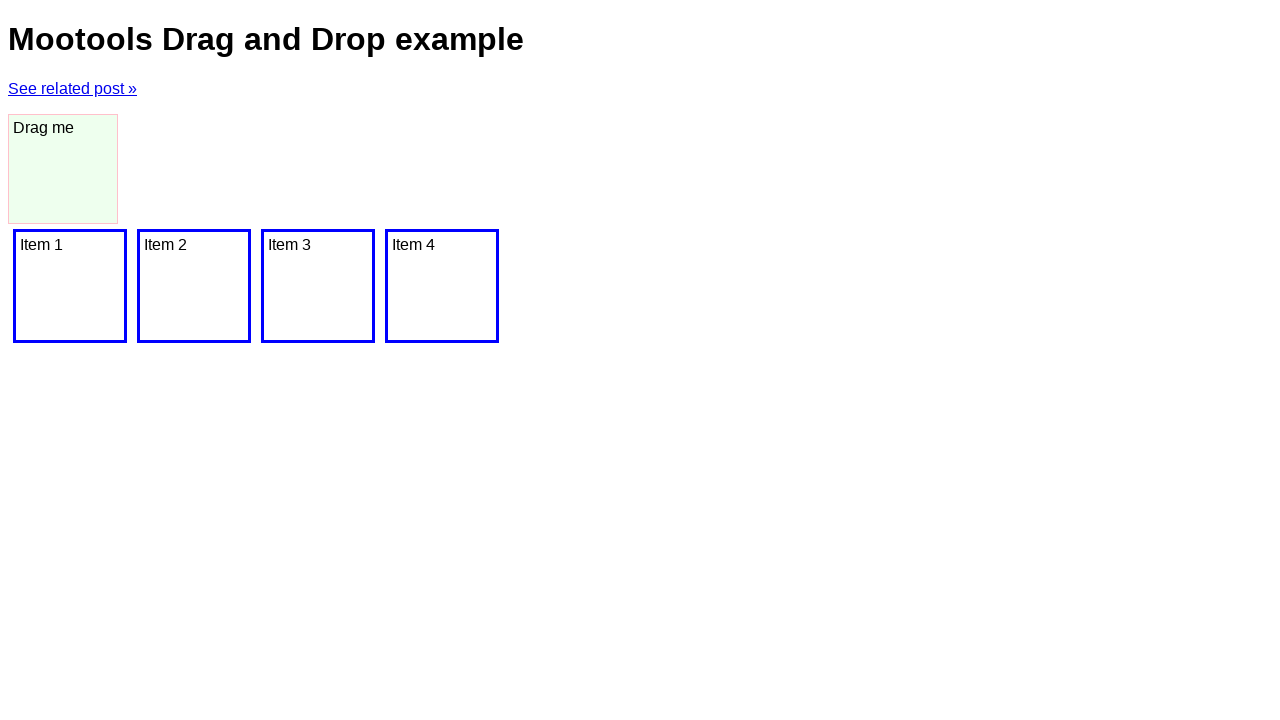

Located second drop target (div[3])
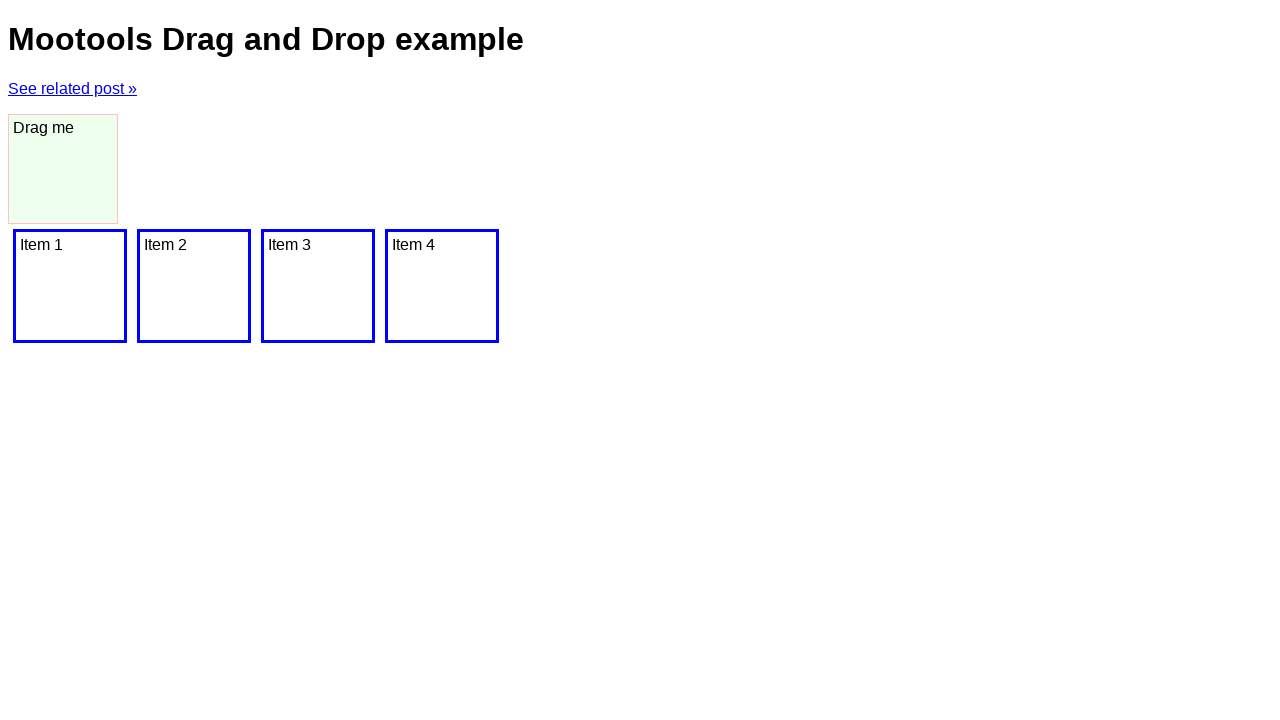

Located third drop target (div[4])
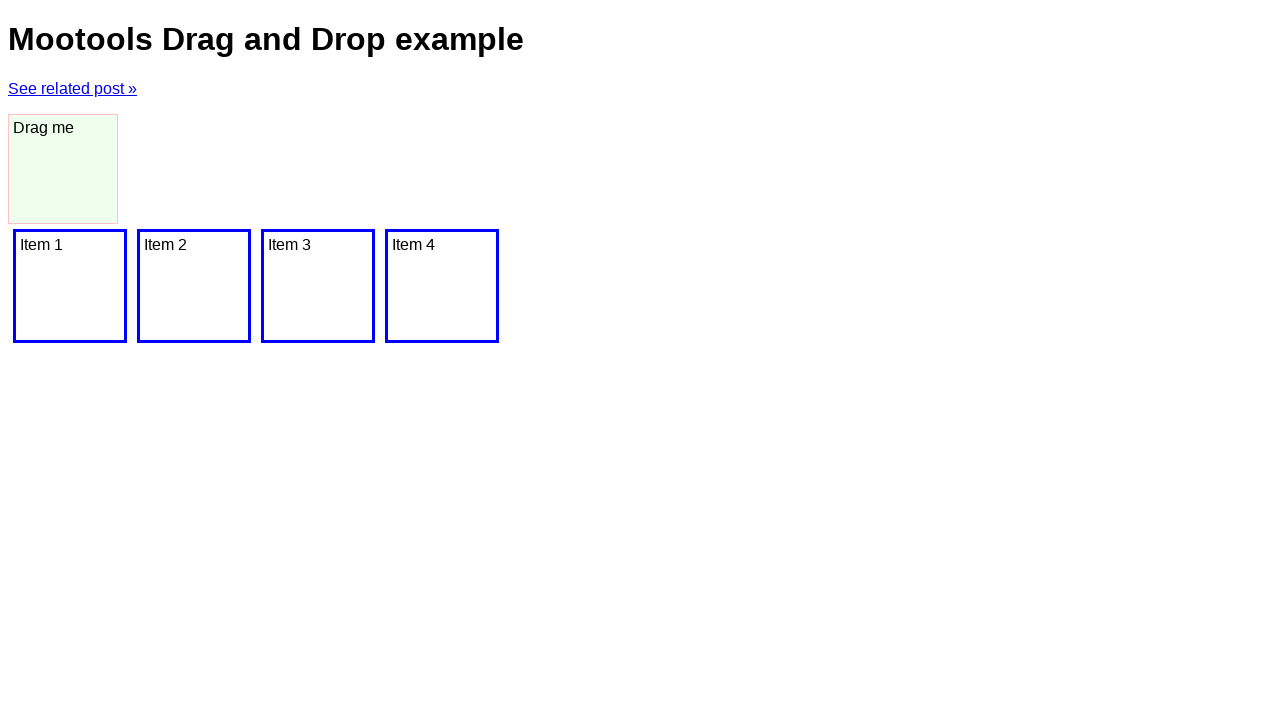

Located fourth drop target (div[5])
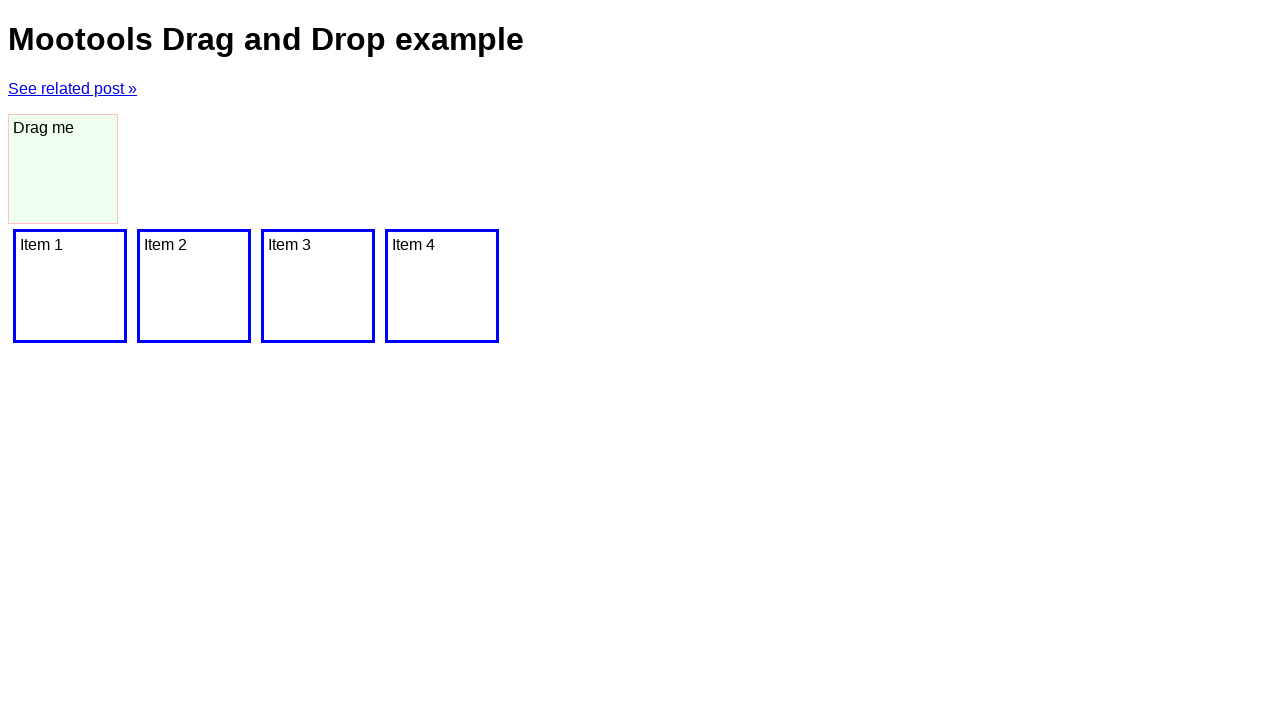

Dragged element to first target (div[2]) at (70, 286)
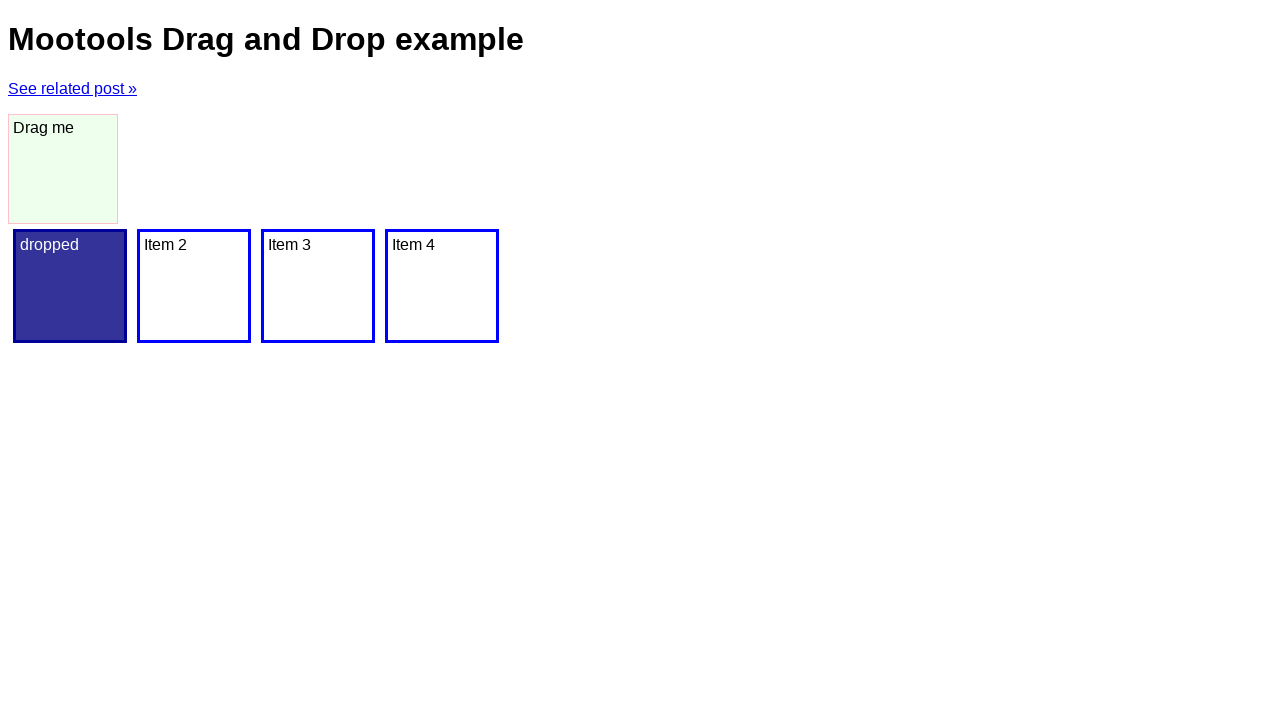

Dragged element to second target (div[3]) at (194, 286)
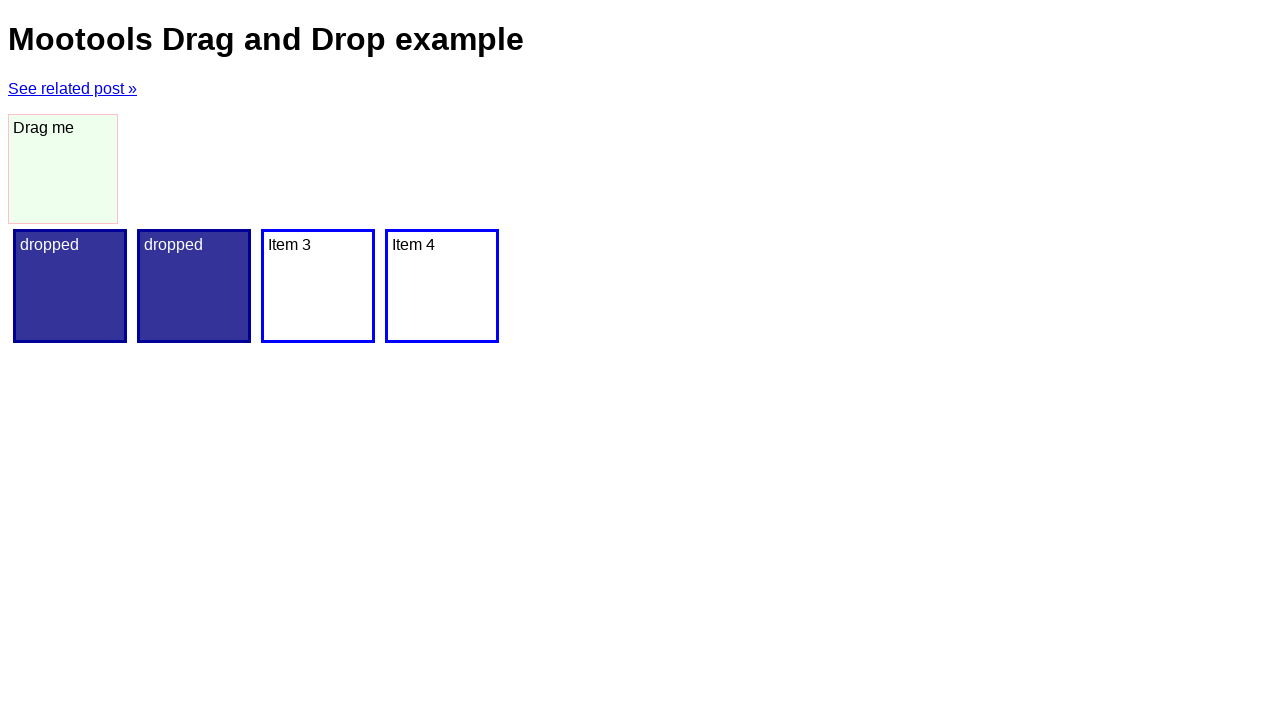

Dragged element to third target (div[4]) at (318, 286)
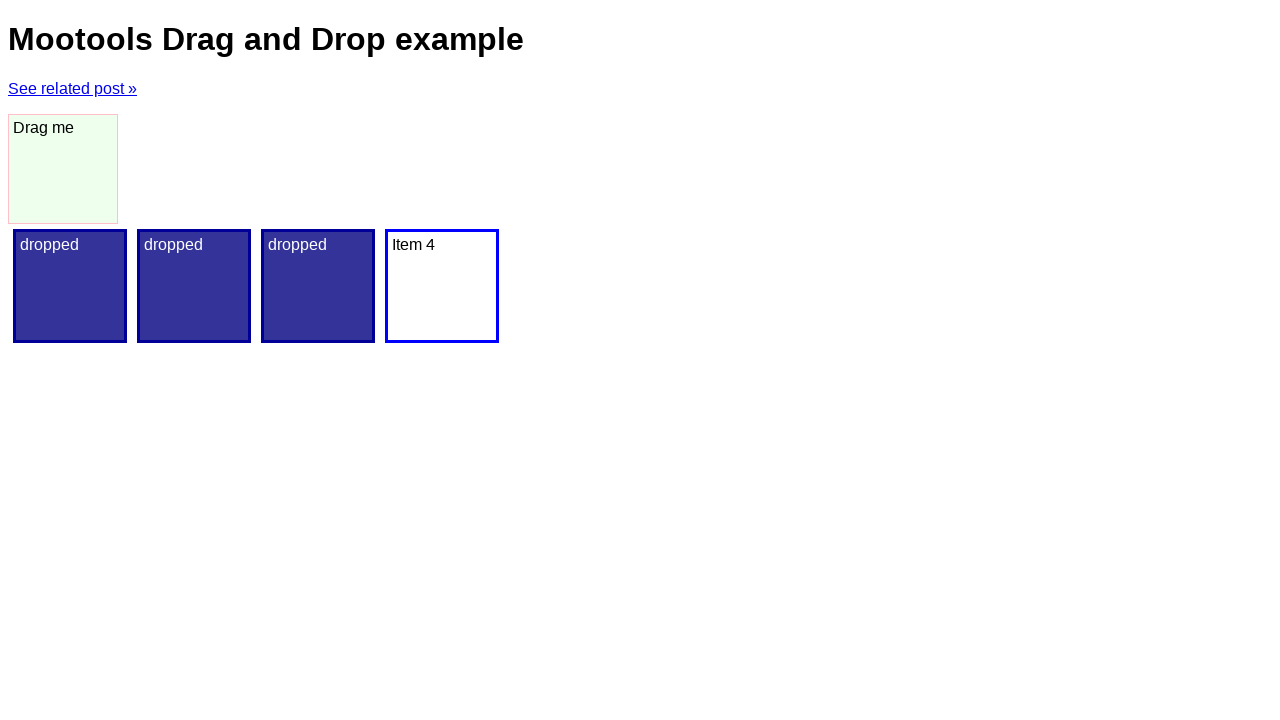

Dragged element to fourth target (div[5]) at (442, 286)
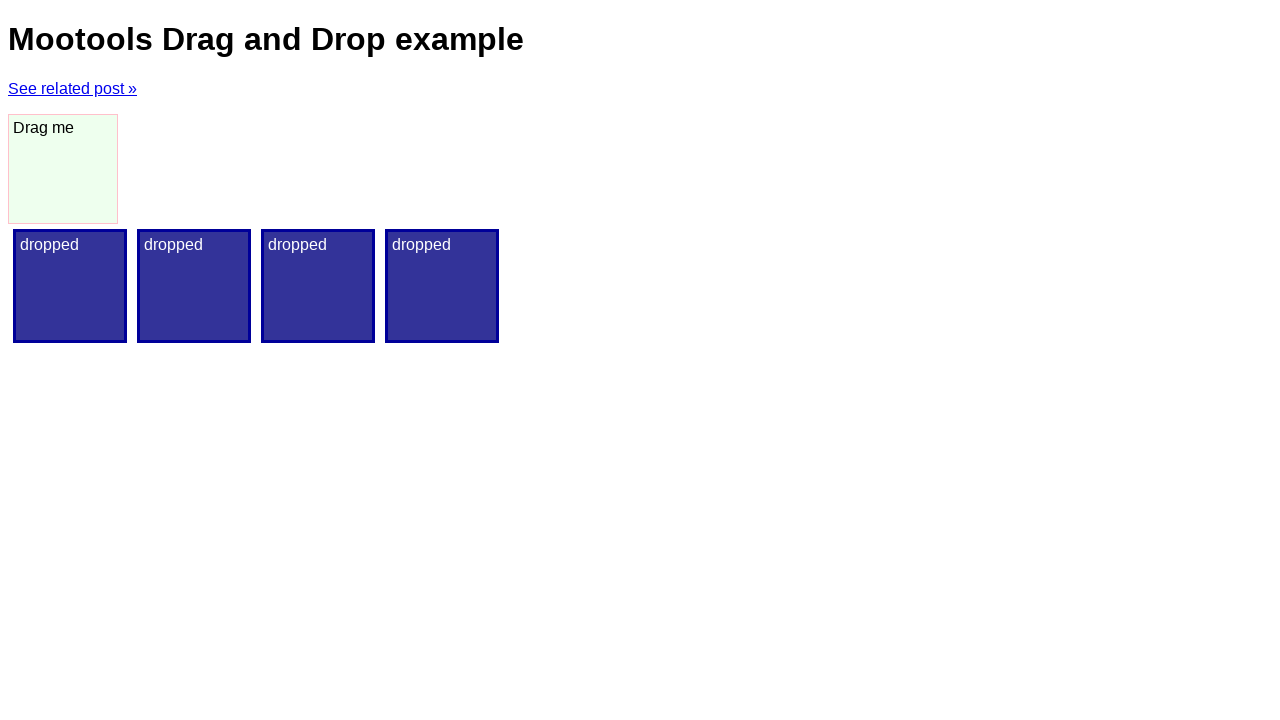

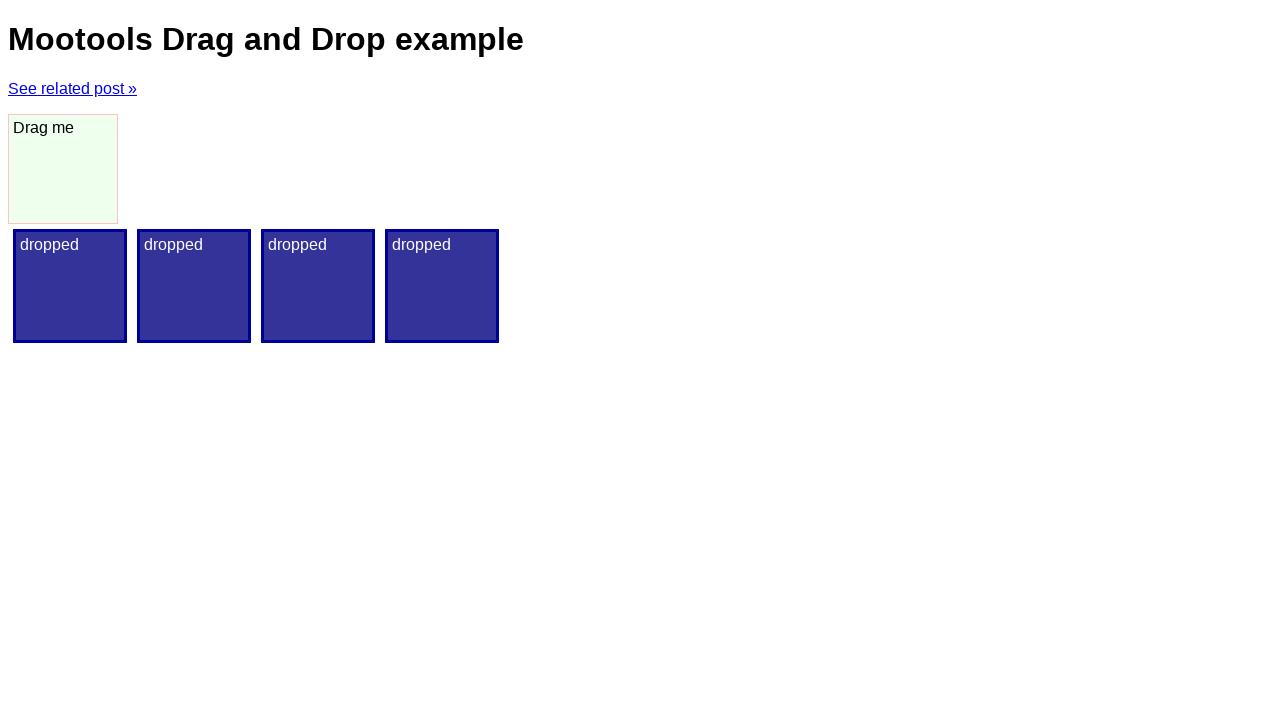